Tests filtering todos by clicking Active link to display only active items

Starting URL: https://demo.playwright.dev/todomvc

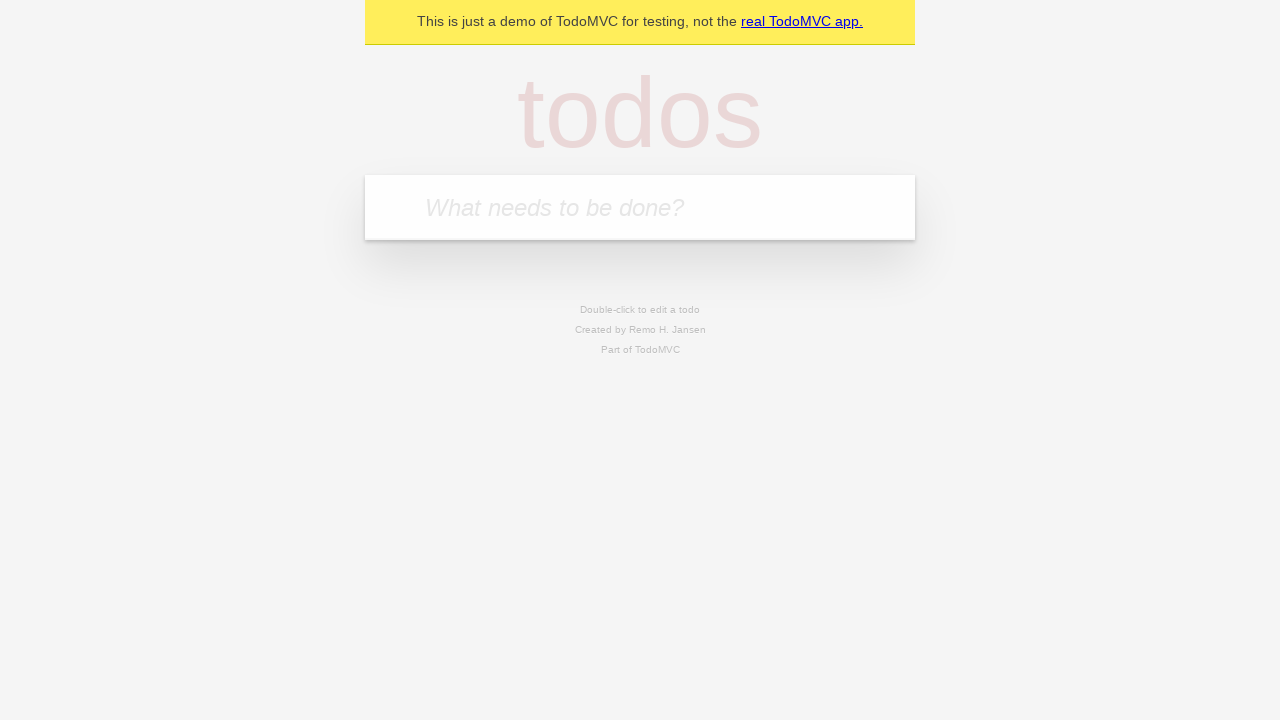

Filled todo input with 'buy some cheese' on internal:attr=[placeholder="What needs to be done?"i]
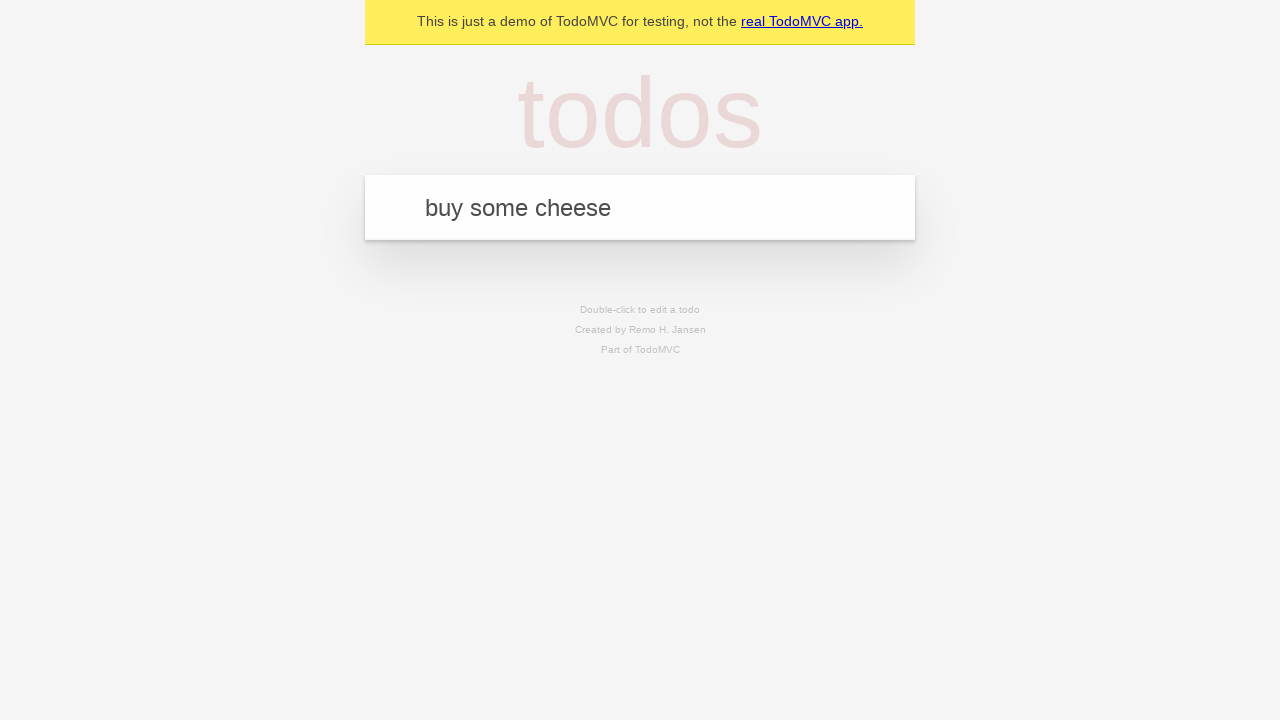

Pressed Enter to create todo 'buy some cheese' on internal:attr=[placeholder="What needs to be done?"i]
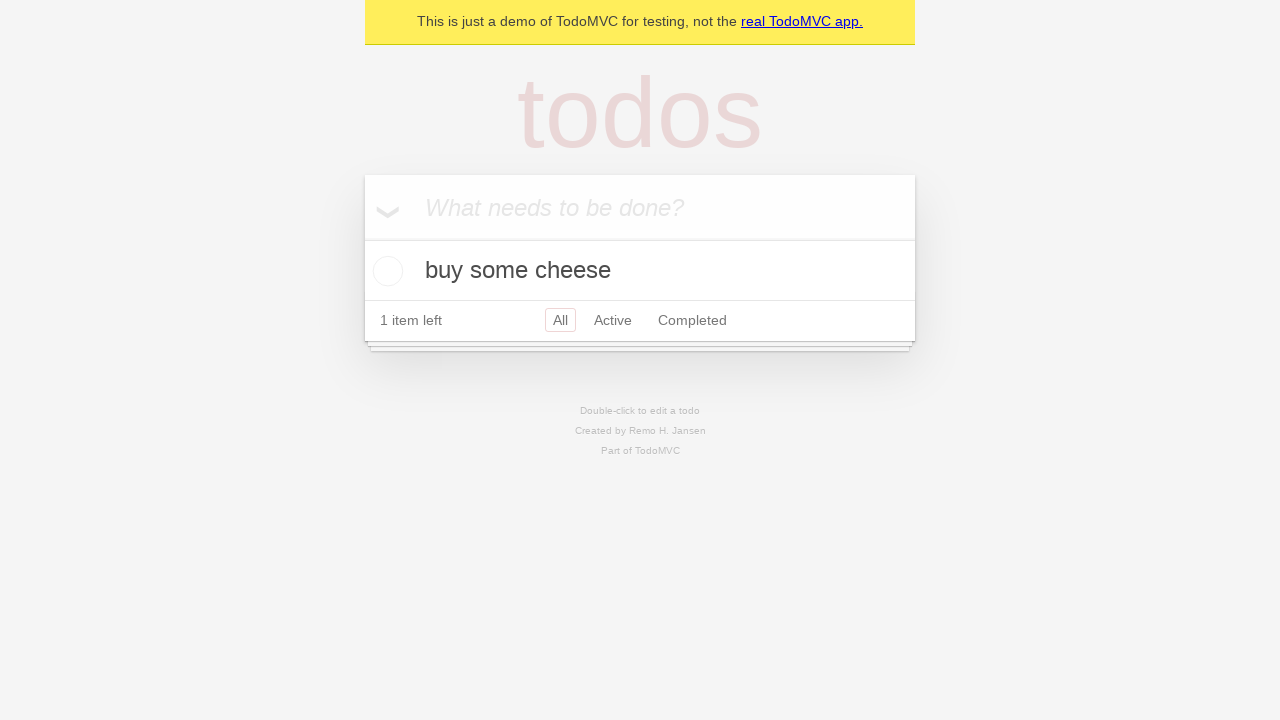

Filled todo input with 'feed the cat' on internal:attr=[placeholder="What needs to be done?"i]
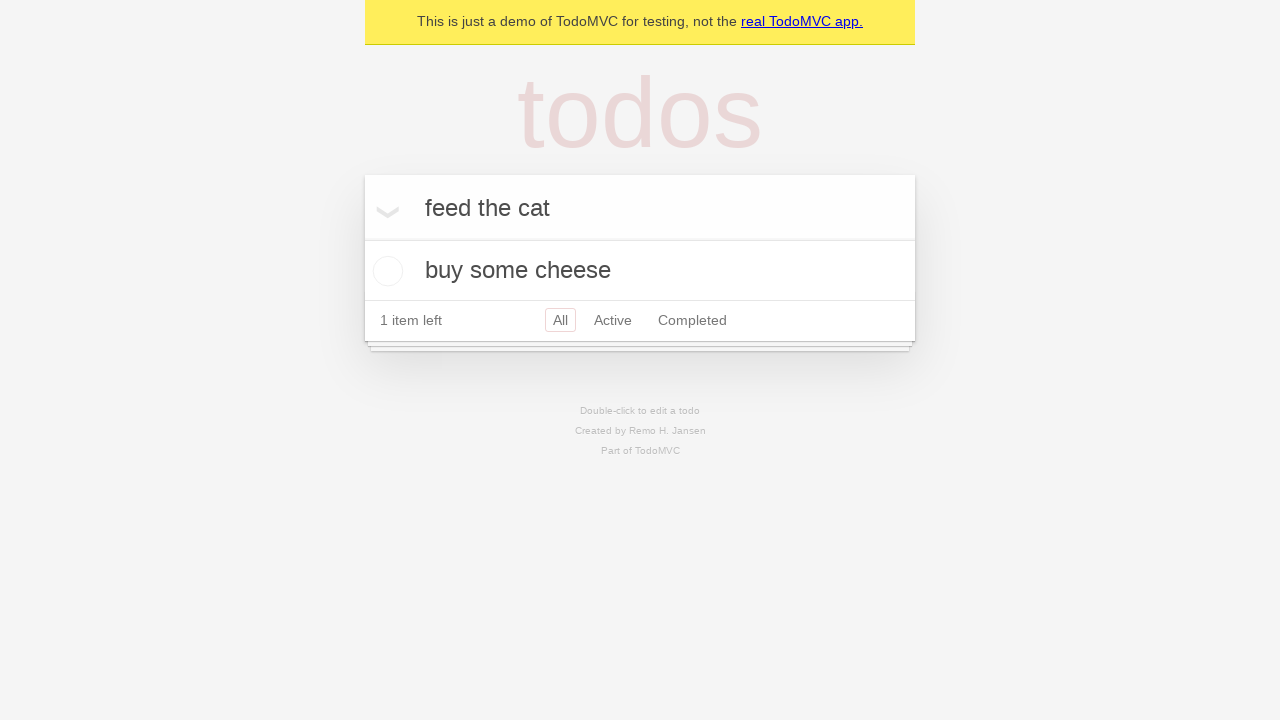

Pressed Enter to create todo 'feed the cat' on internal:attr=[placeholder="What needs to be done?"i]
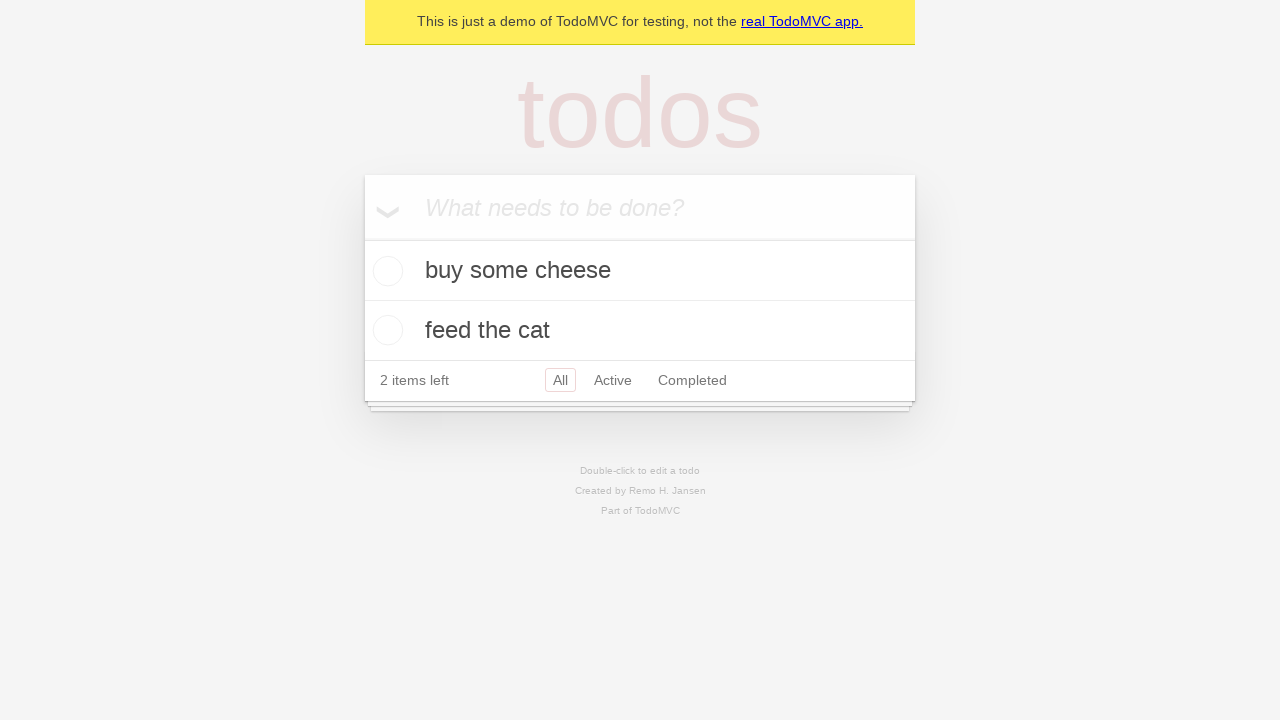

Filled todo input with 'book a doctors appointment' on internal:attr=[placeholder="What needs to be done?"i]
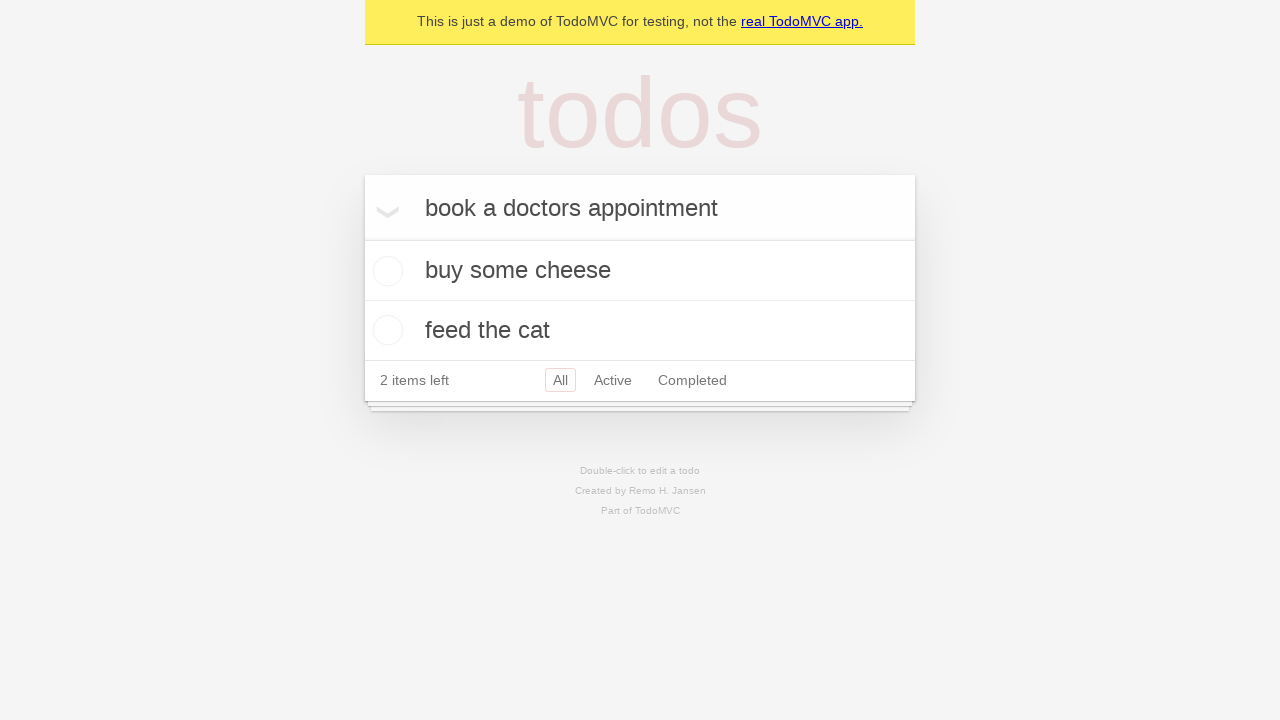

Pressed Enter to create todo 'book a doctors appointment' on internal:attr=[placeholder="What needs to be done?"i]
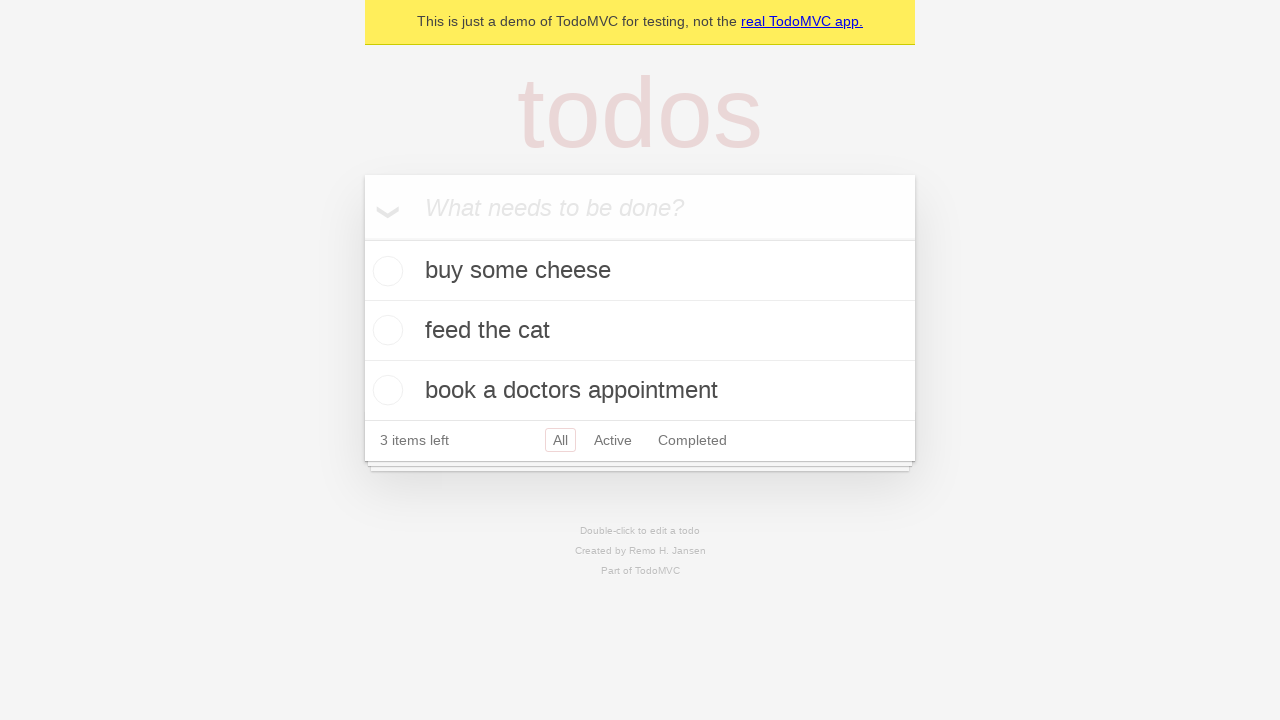

Verified all 3 todos were created and persisted in localStorage
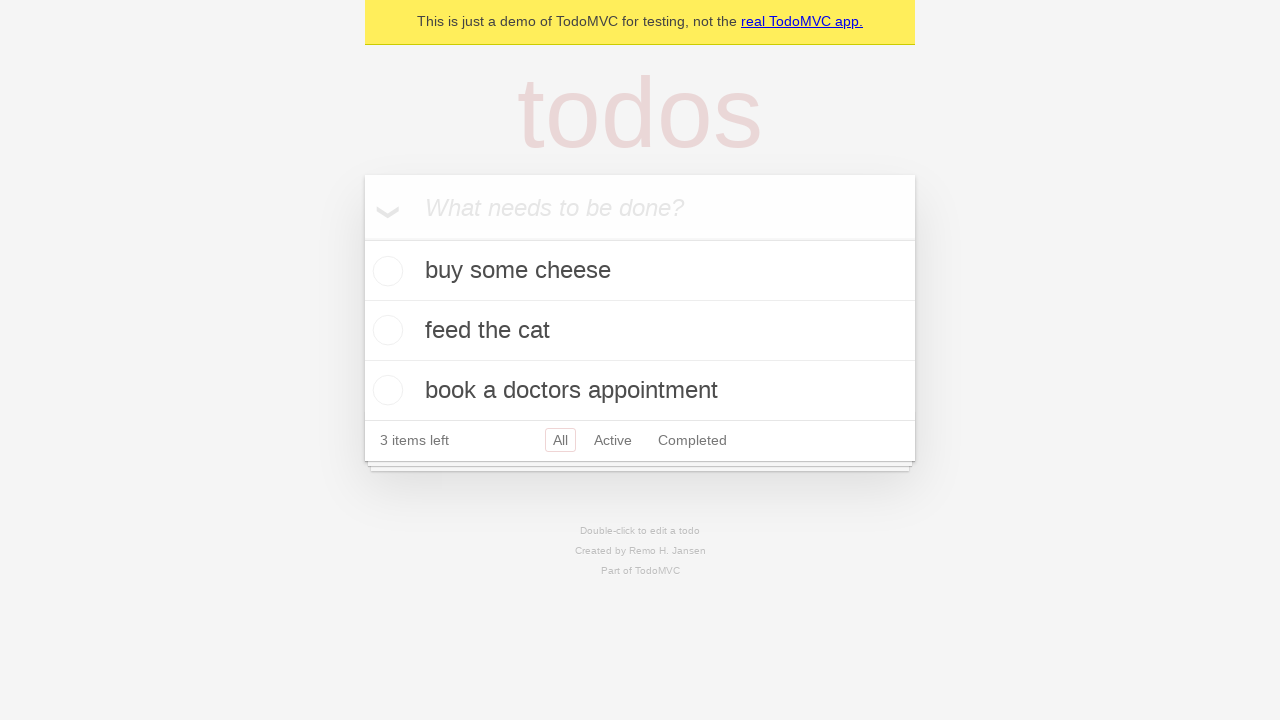

Checked the second todo item (feed the cat) as completed at (385, 330) on internal:testid=[data-testid="todo-item"s] >> nth=1 >> internal:role=checkbox
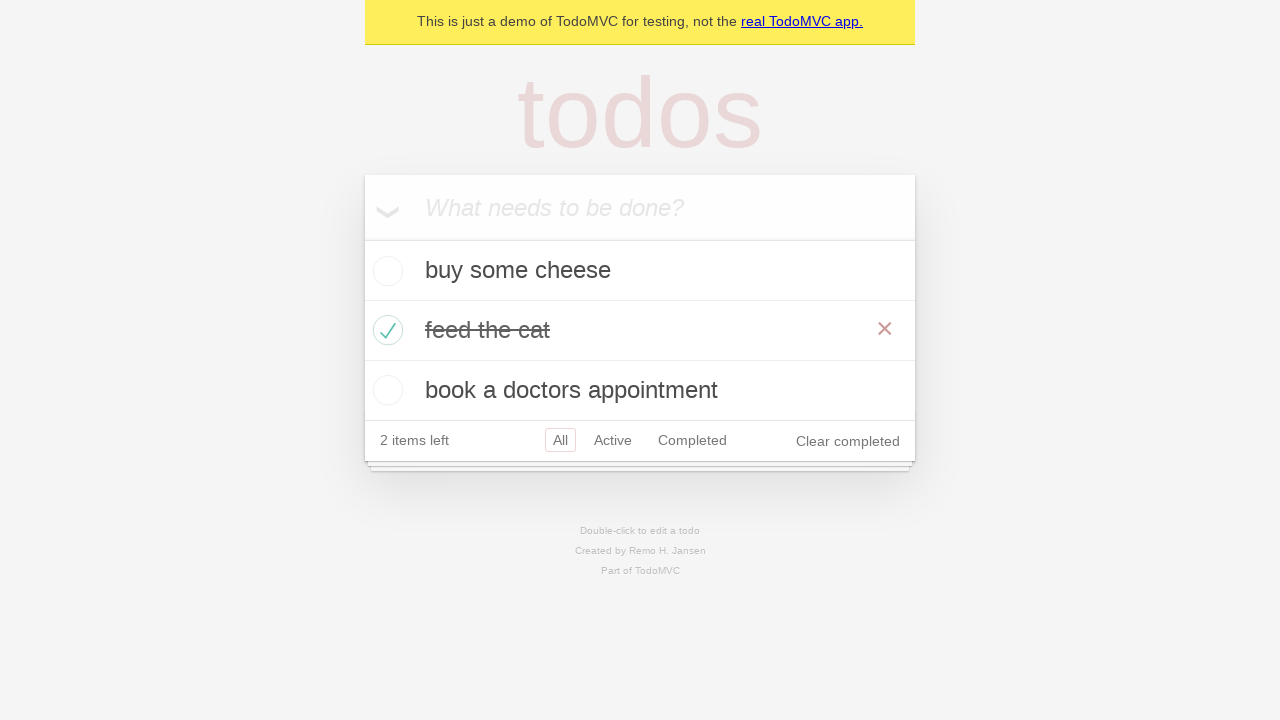

Verified that exactly one todo is marked as completed in localStorage
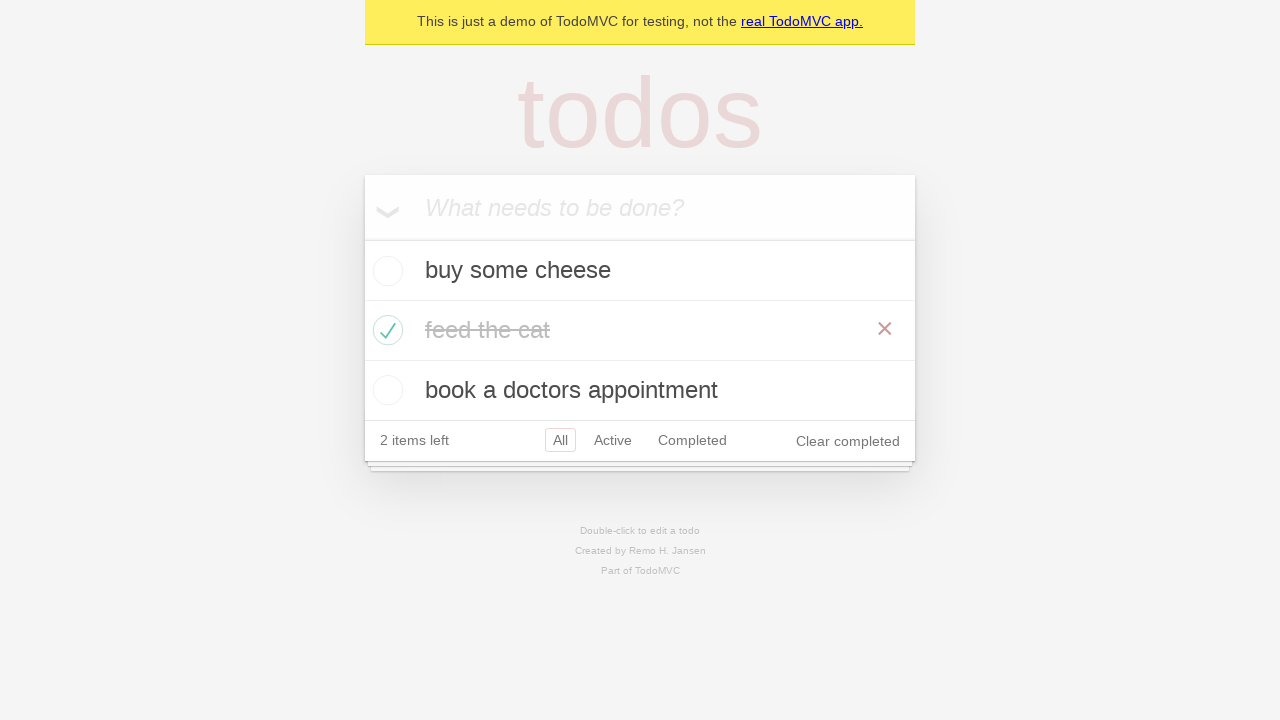

Clicked the Active filter link to display only active items at (613, 440) on internal:role=link[name="Active"i]
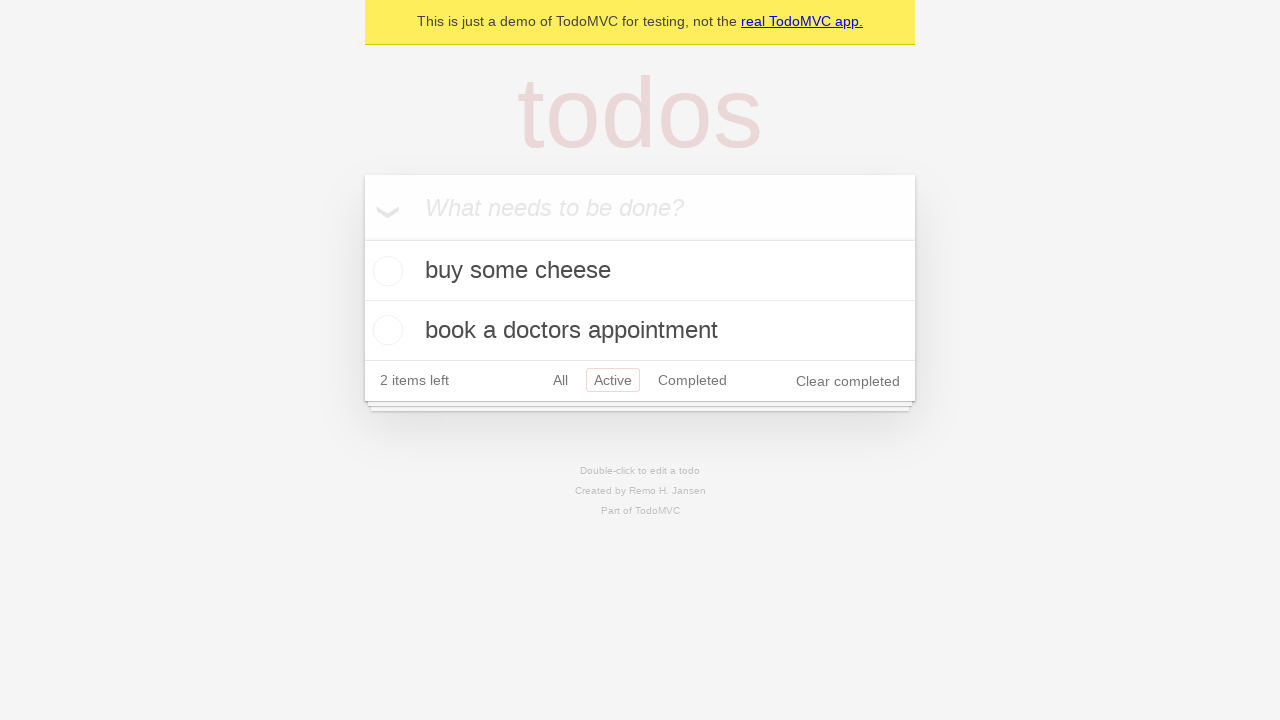

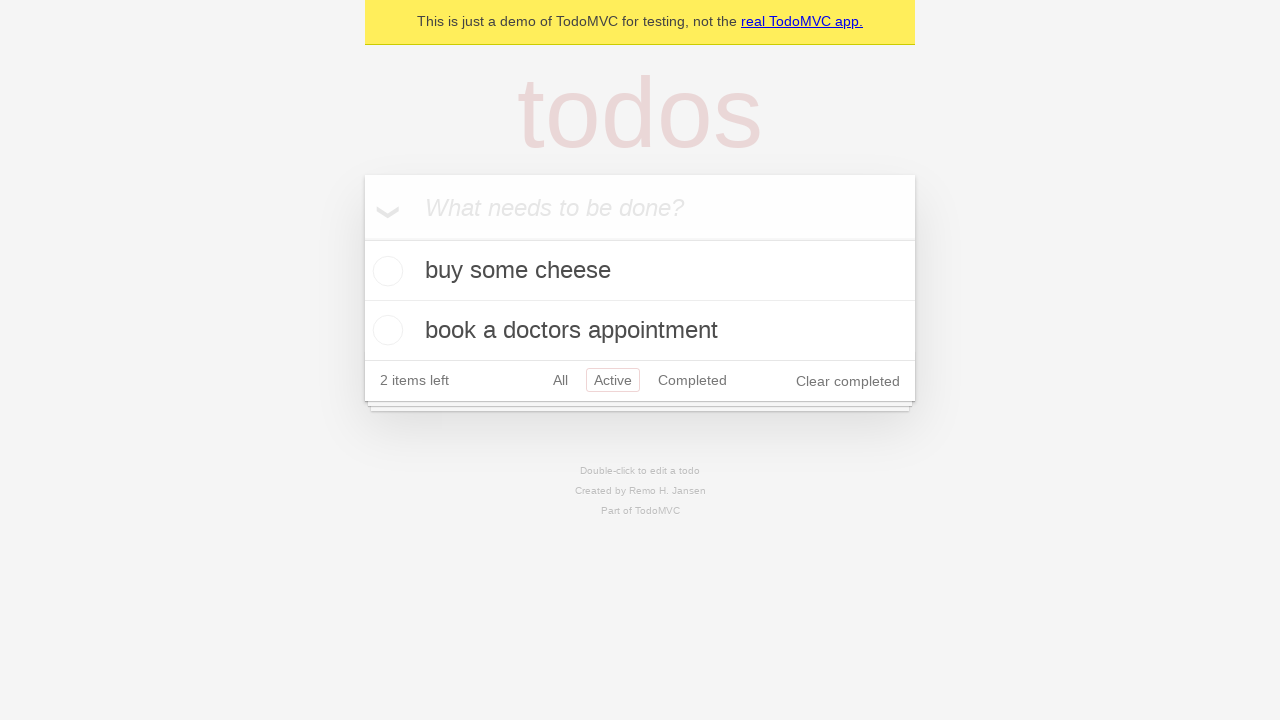